Tests browser navigation methods by navigating between two websites using back and forward browser buttons

Starting URL: https://www.testotomasyonu.com

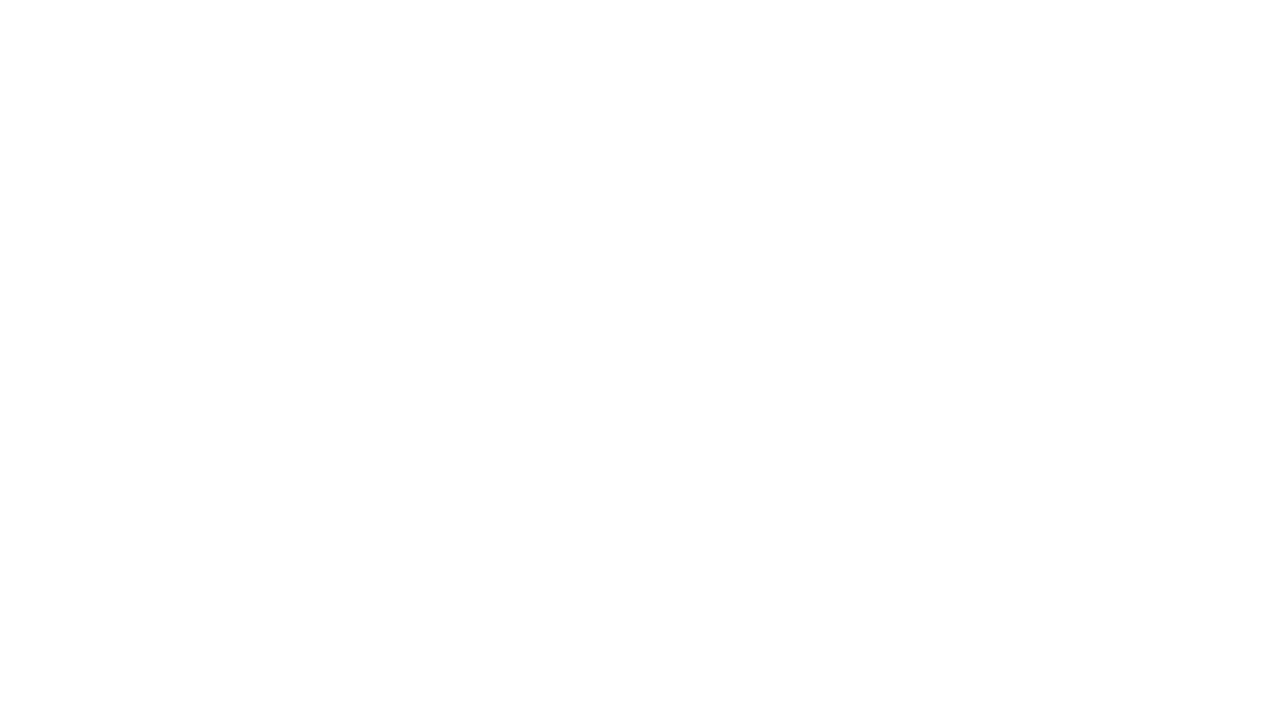

Navigated to https://www.walmart.com
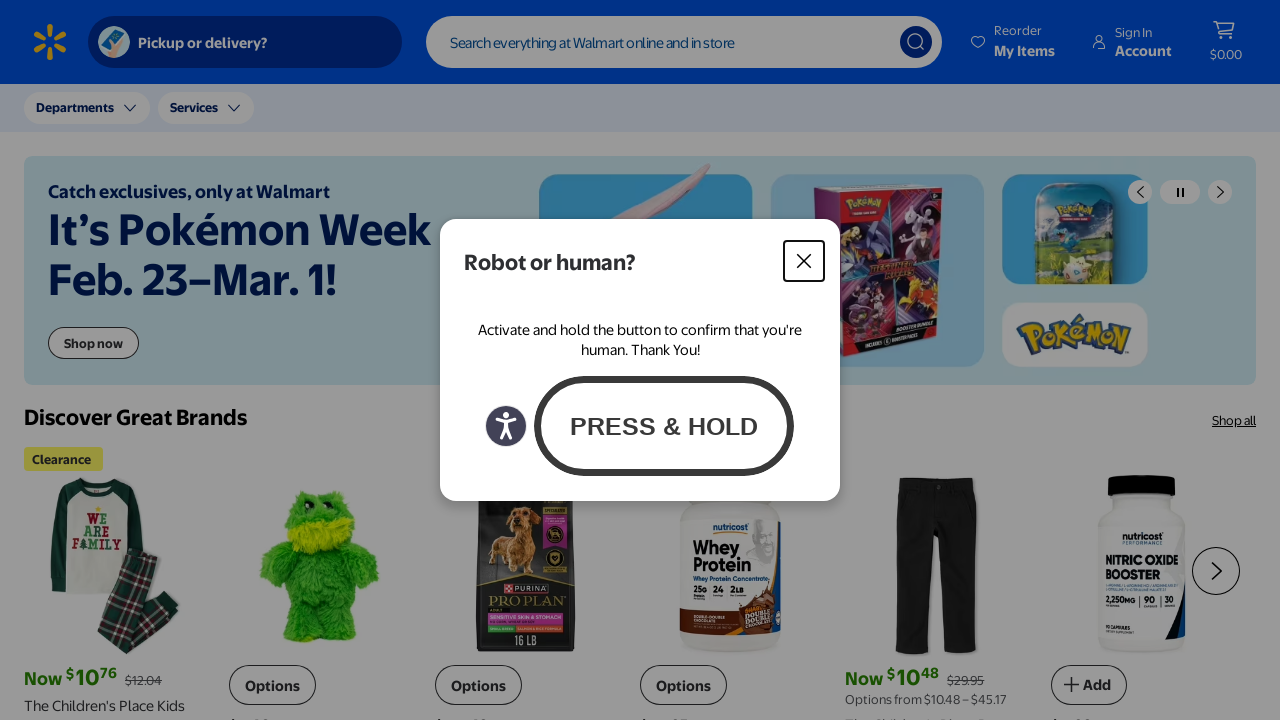

Clicked browser back button to navigate to previous page
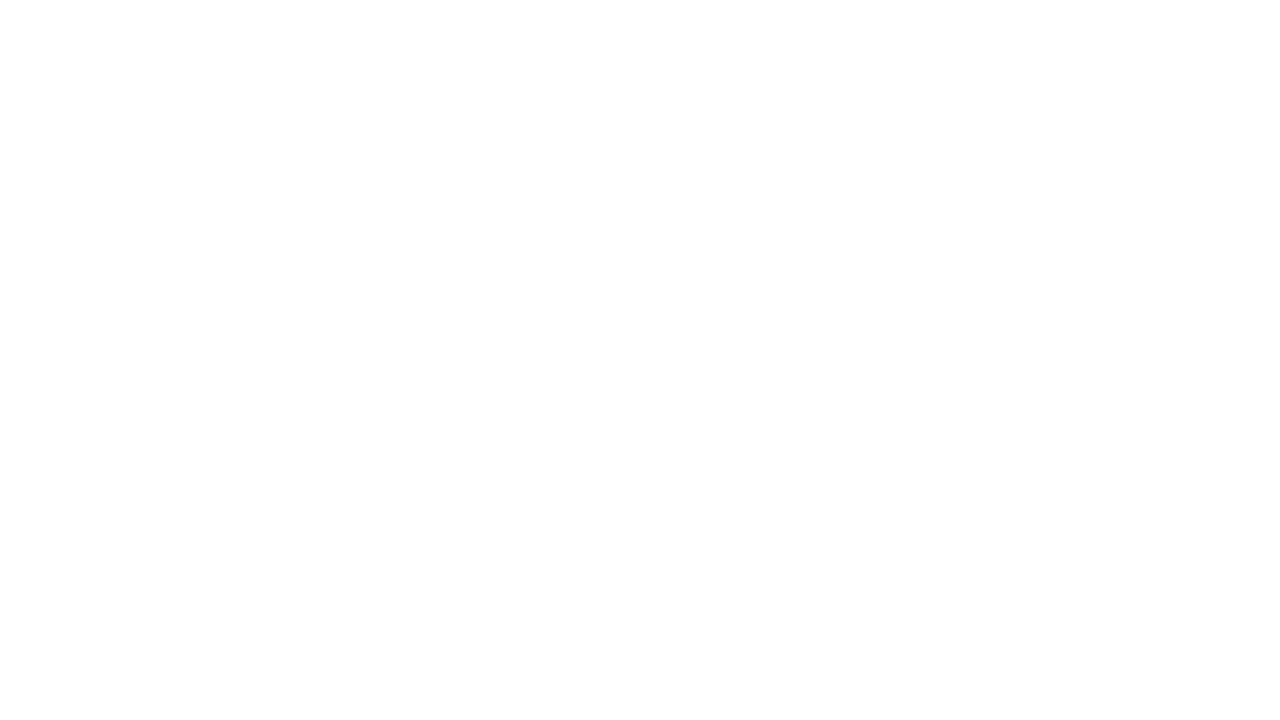

Clicked browser forward button to navigate to Walmart again
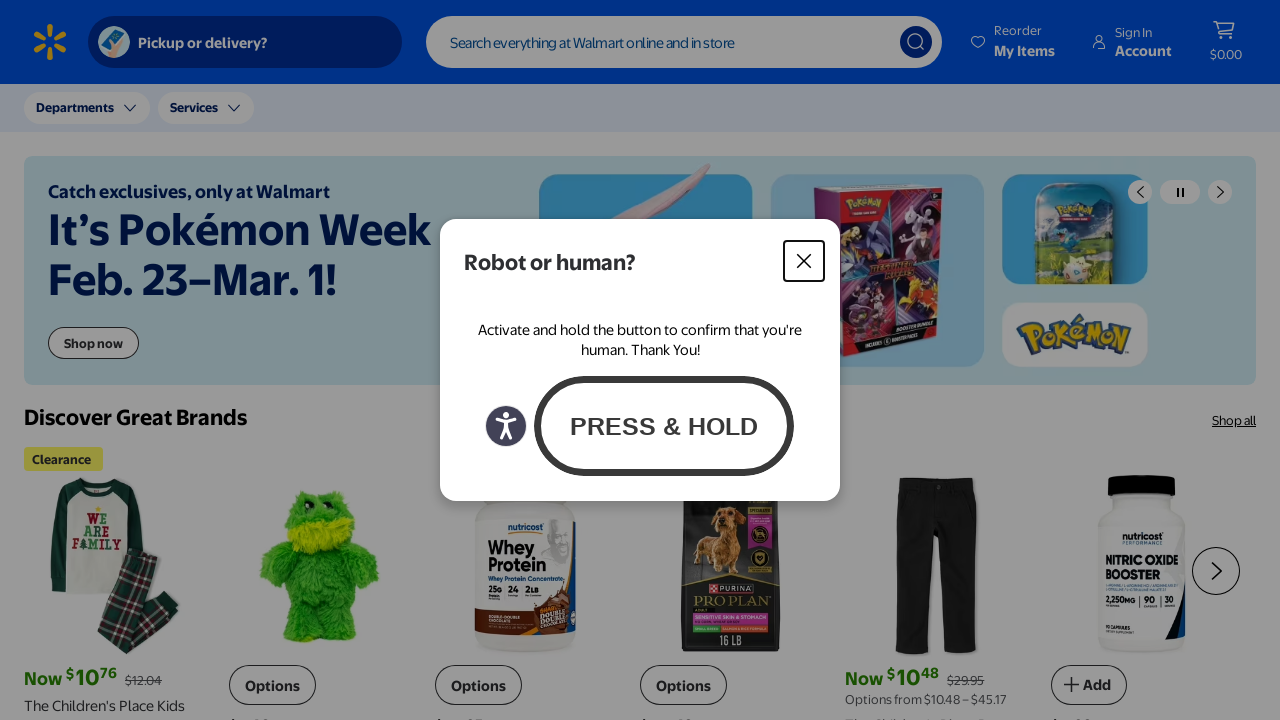

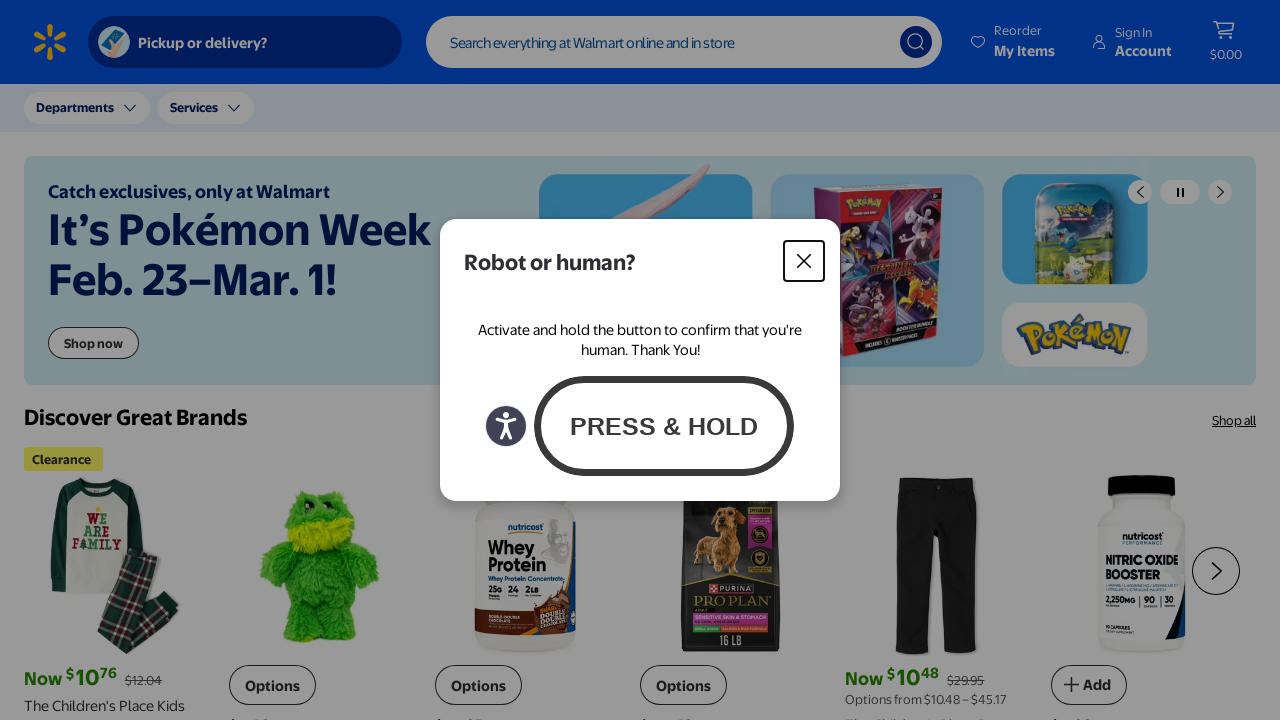